Tests filtering to display only completed items

Starting URL: https://demo.playwright.dev/todomvc

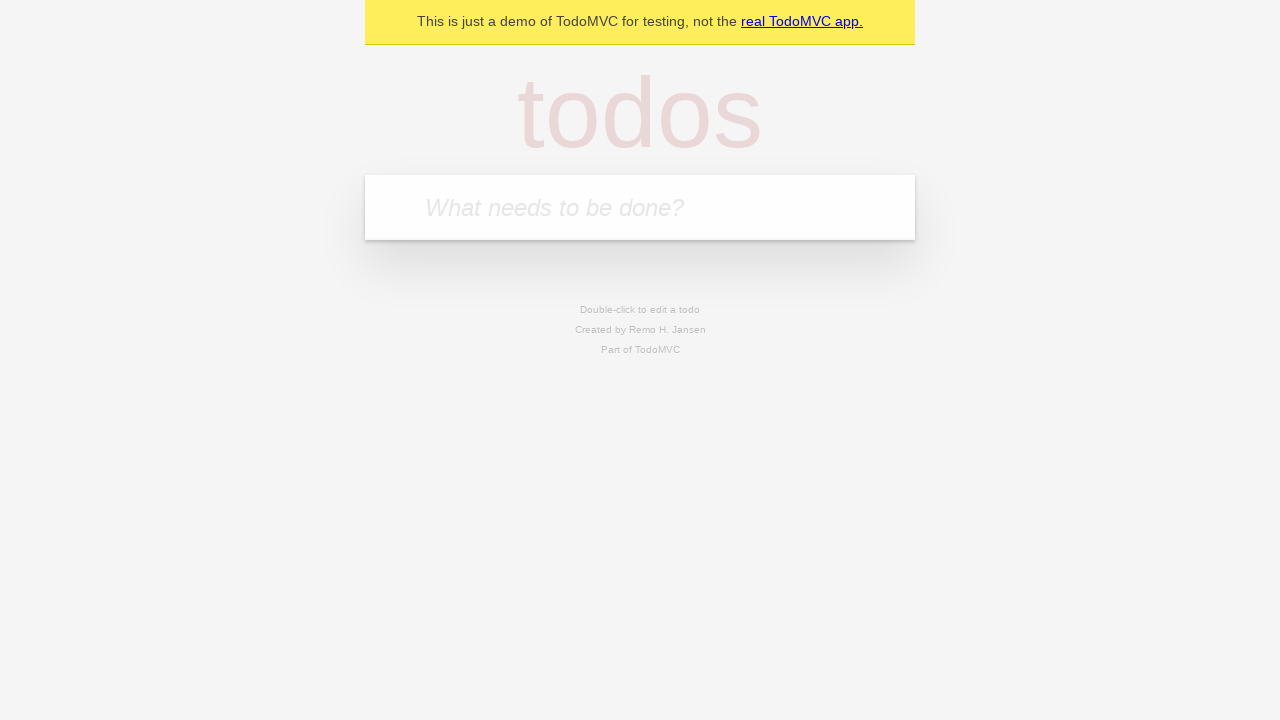

Filled todo input with 'buy some cheese' on internal:attr=[placeholder="What needs to be done?"i]
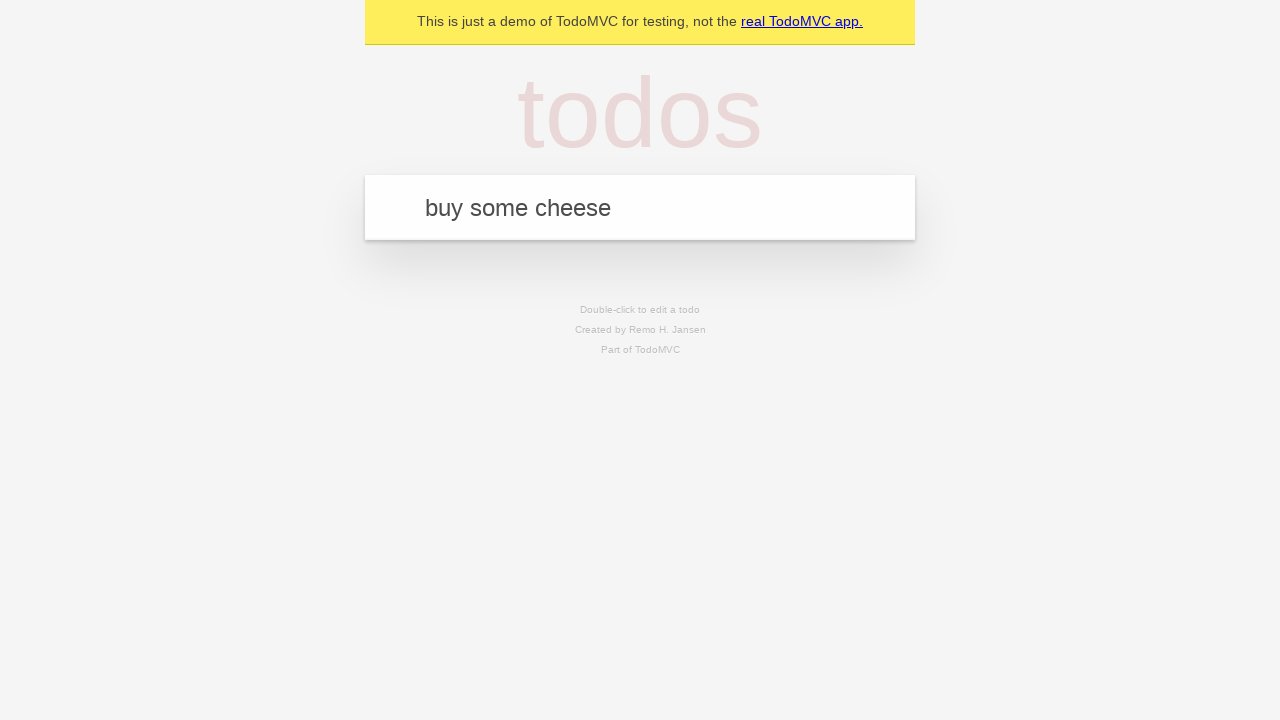

Pressed Enter to add first todo on internal:attr=[placeholder="What needs to be done?"i]
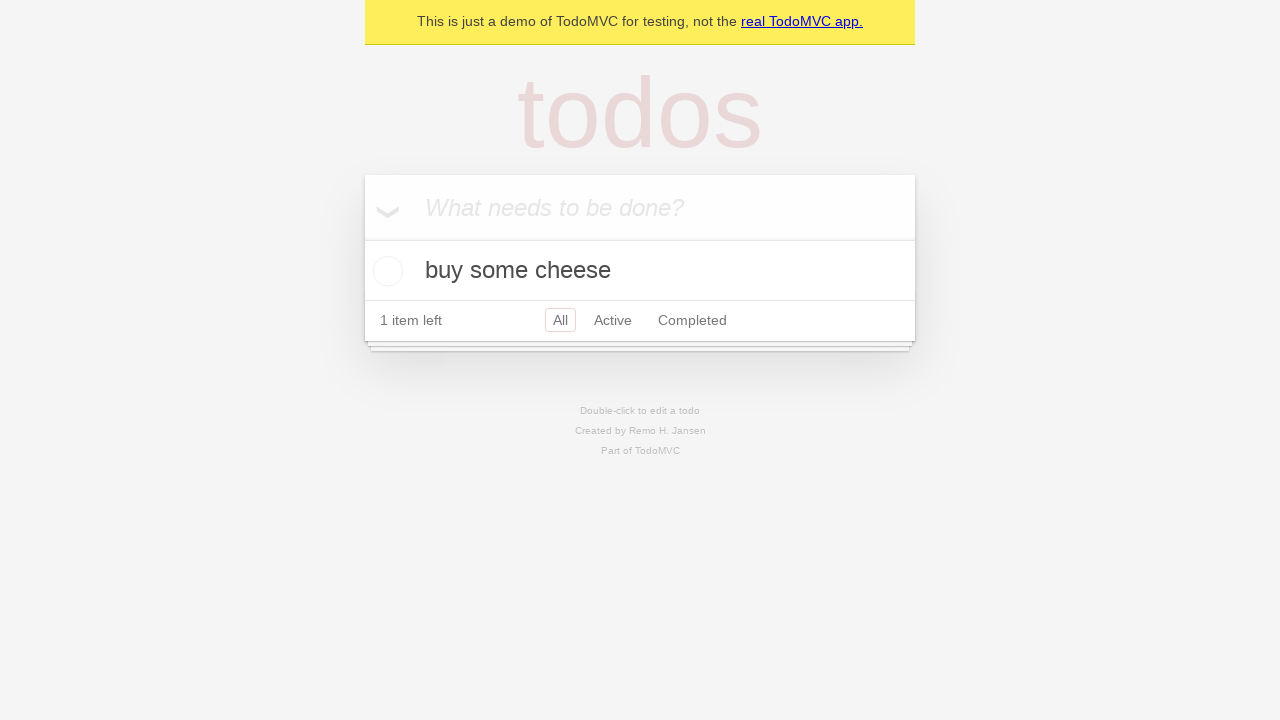

Filled todo input with 'feed the cat' on internal:attr=[placeholder="What needs to be done?"i]
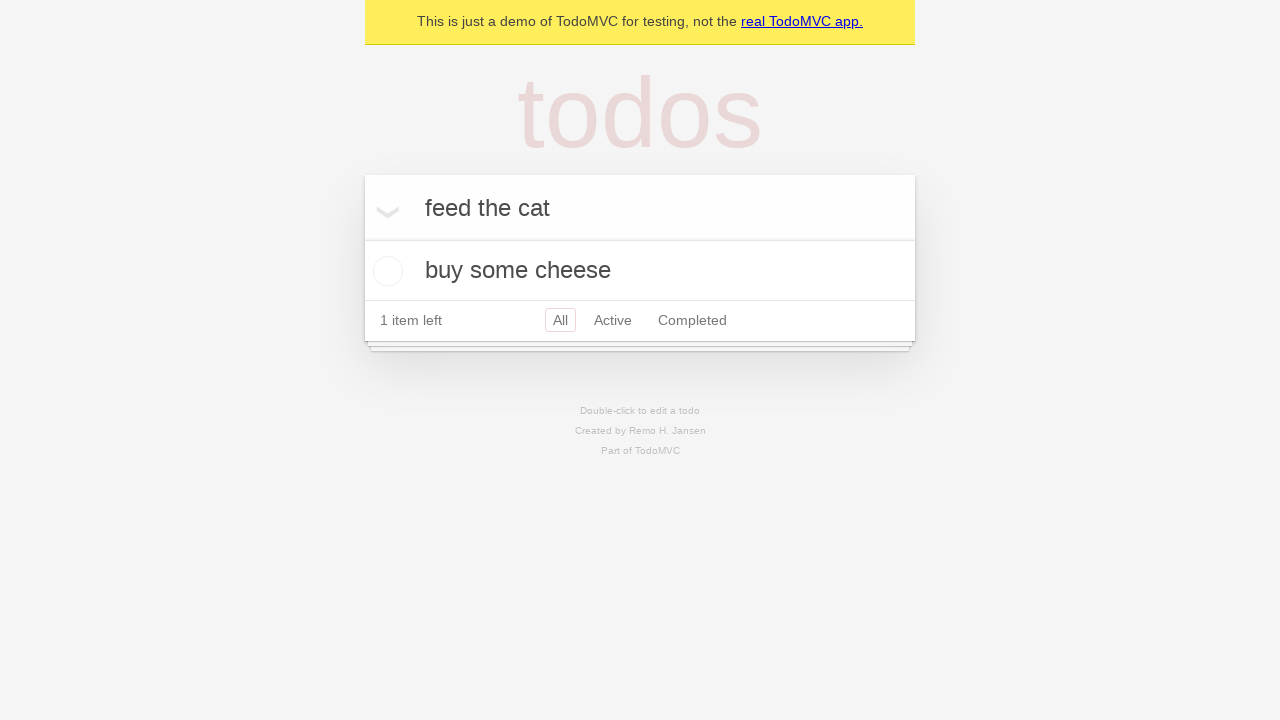

Pressed Enter to add second todo on internal:attr=[placeholder="What needs to be done?"i]
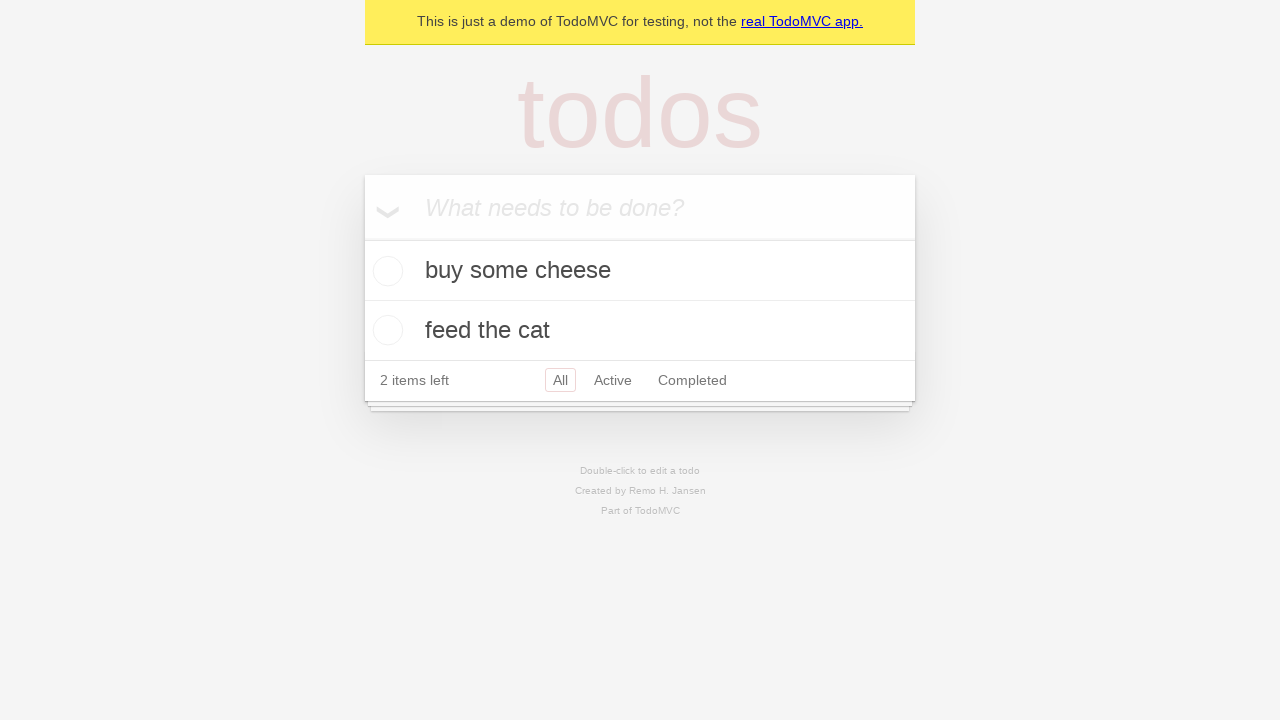

Filled todo input with 'book a doctors appointment' on internal:attr=[placeholder="What needs to be done?"i]
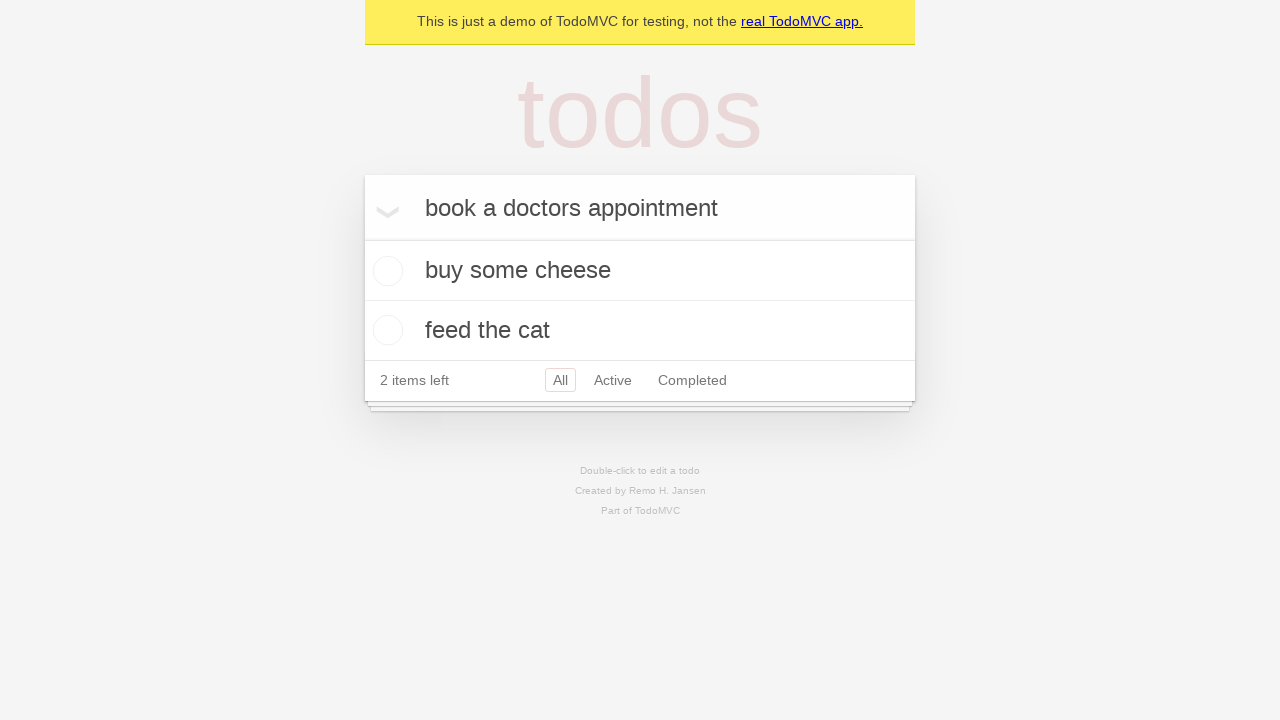

Pressed Enter to add third todo on internal:attr=[placeholder="What needs to be done?"i]
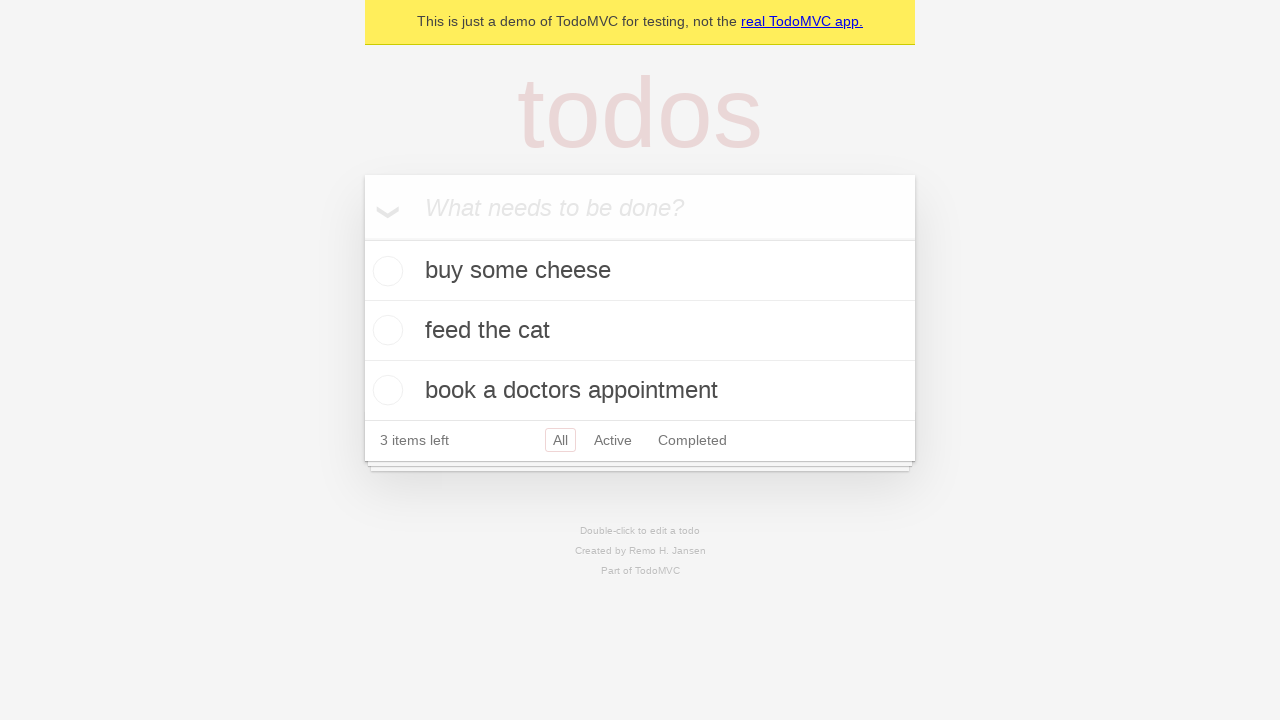

Checked the checkbox for second todo item at (385, 330) on internal:testid=[data-testid="todo-item"s] >> nth=1 >> internal:role=checkbox
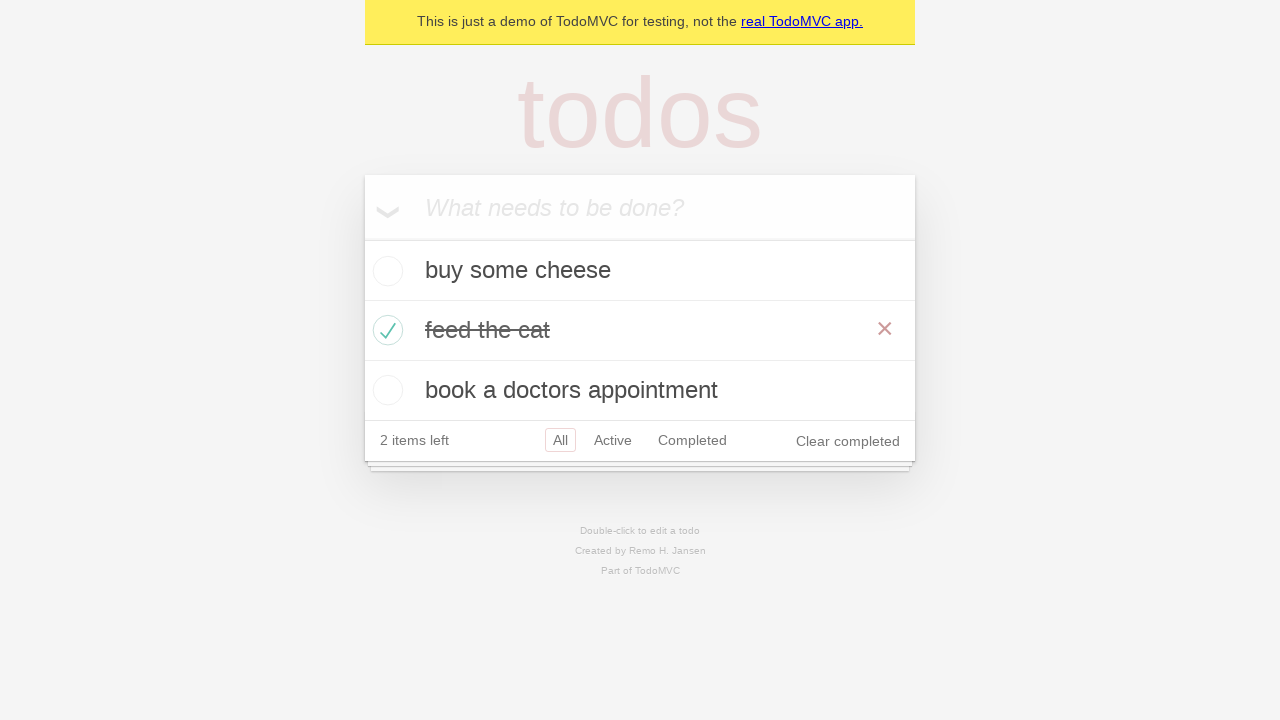

Clicked the 'Completed' filter link at (692, 440) on internal:role=link[name="Completed"i]
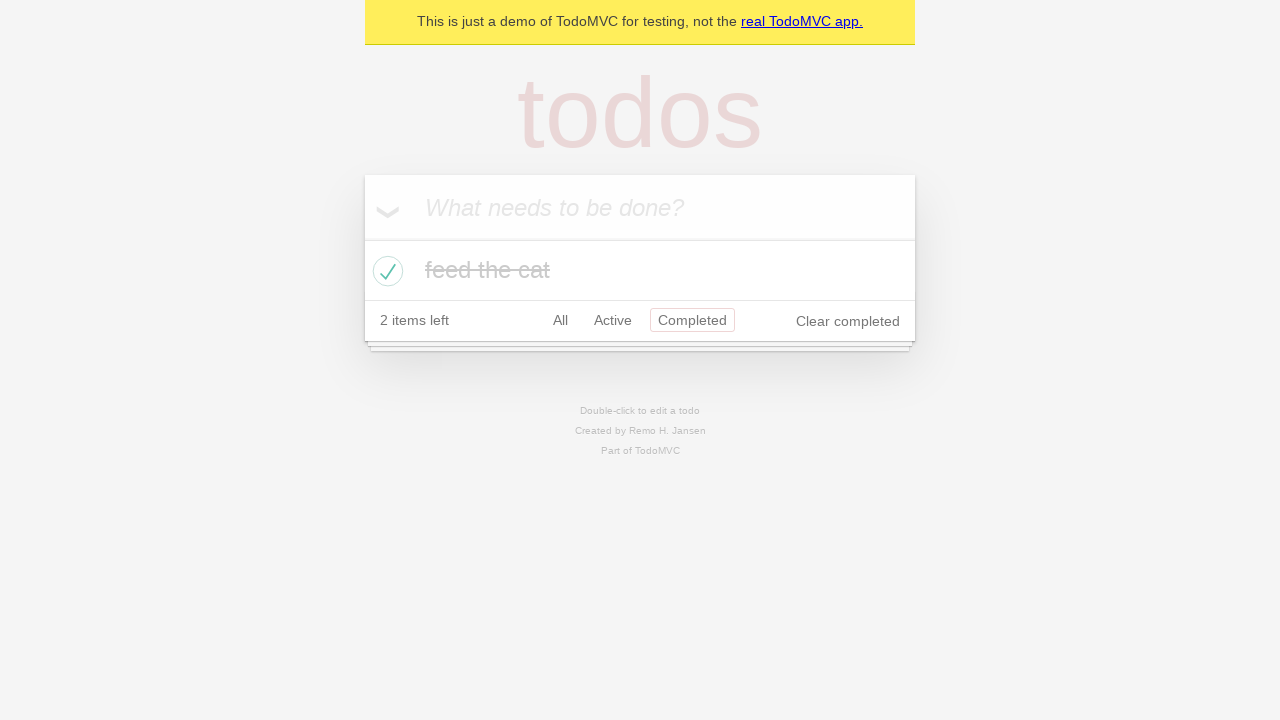

Waited for todo items to display, verifying only completed items are shown
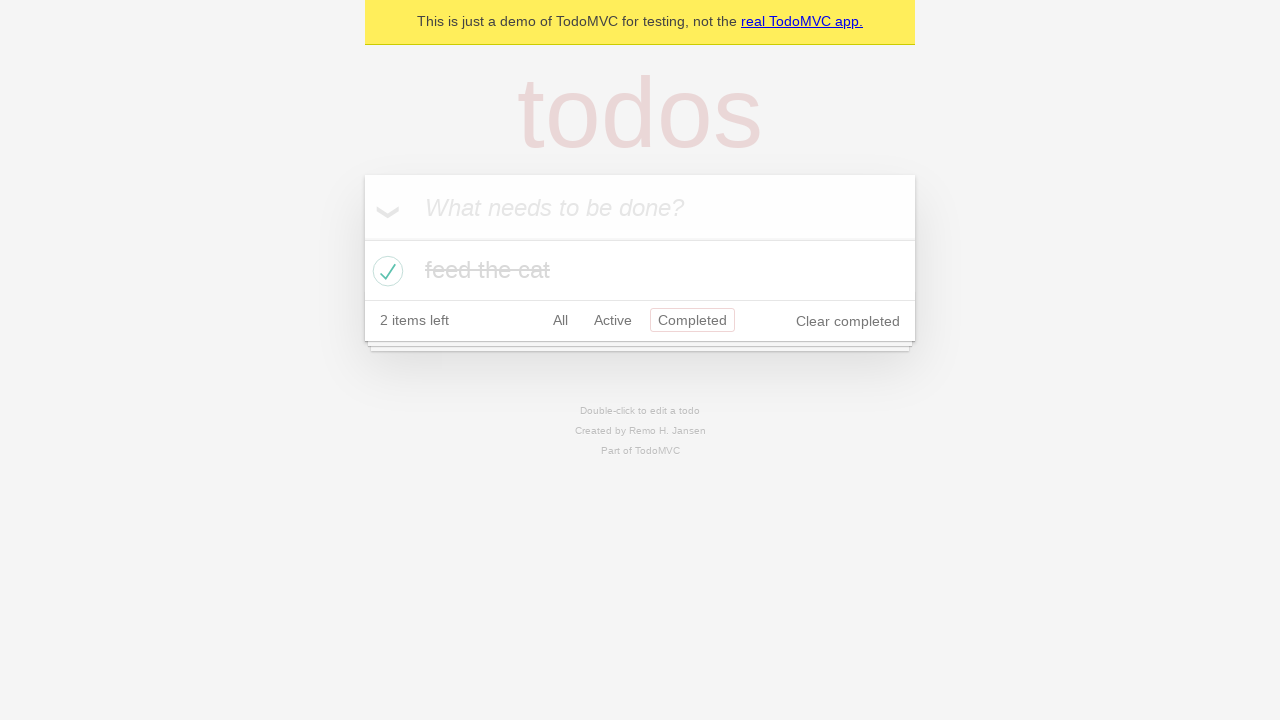

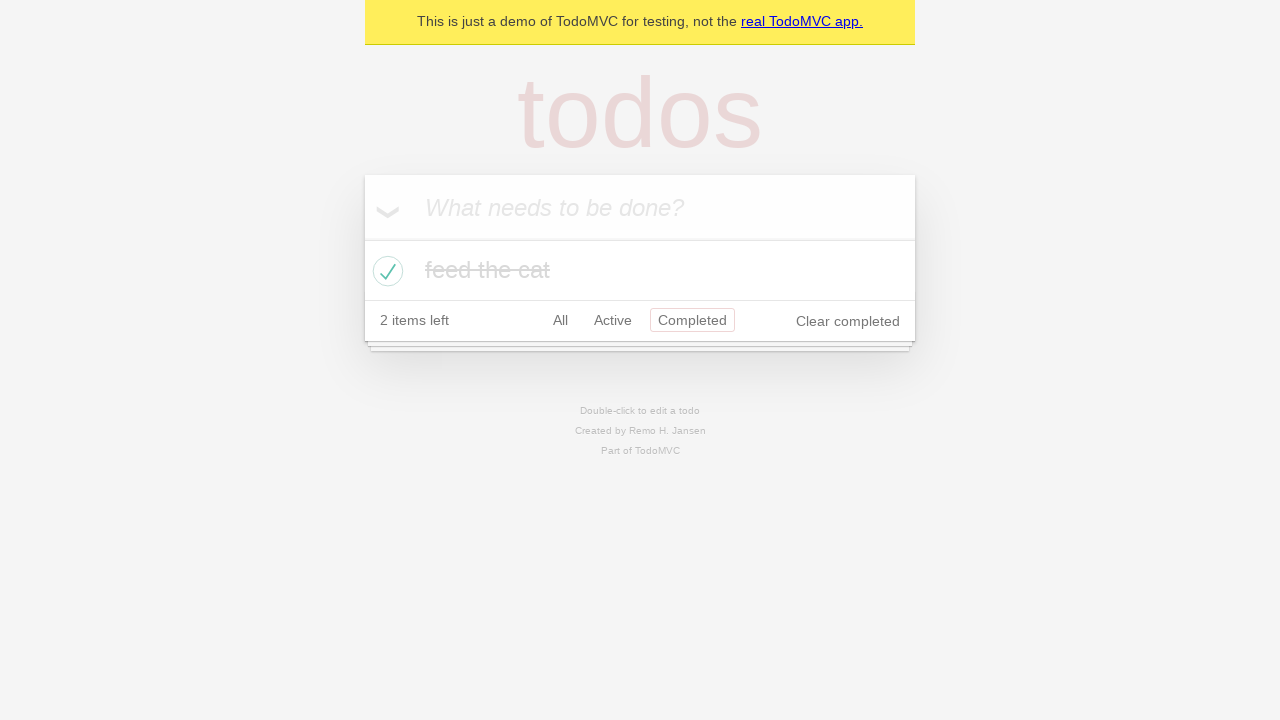